Tests clicking a button element on an input form page by locating it via tag name

Starting URL: https://syntaxprojects.com/input-form-locator.php

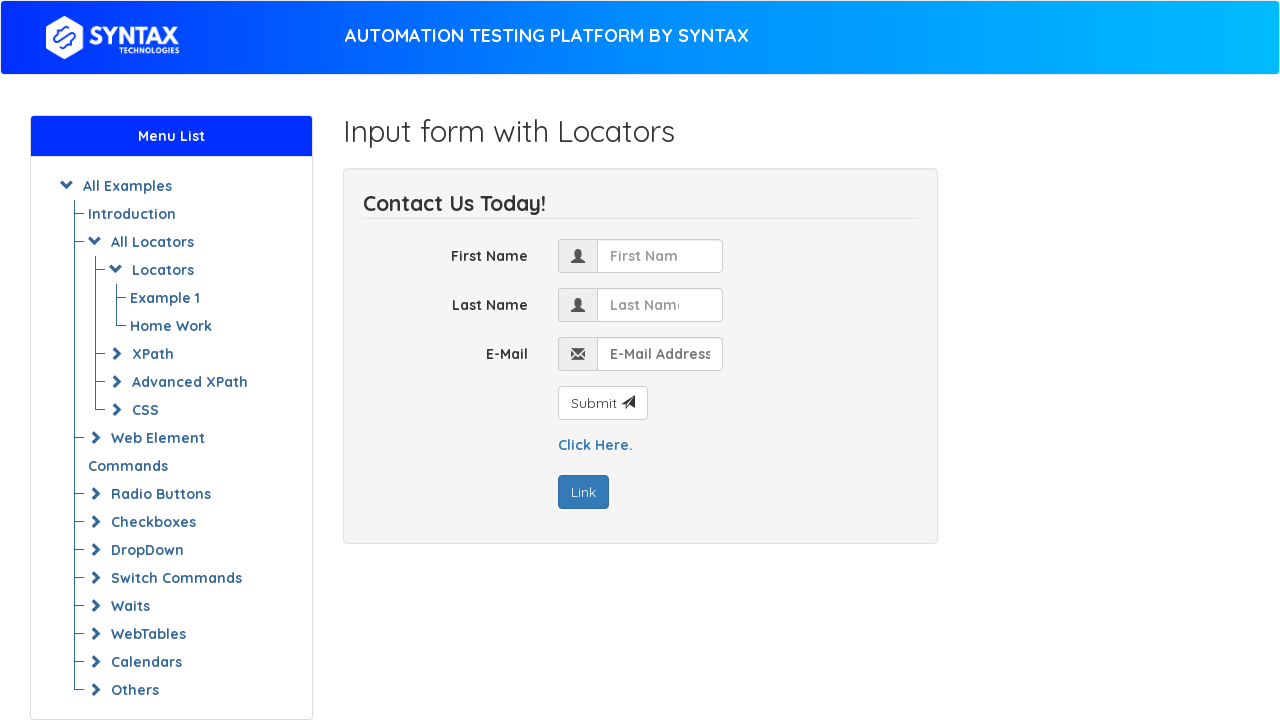

Navigated to input form locator page
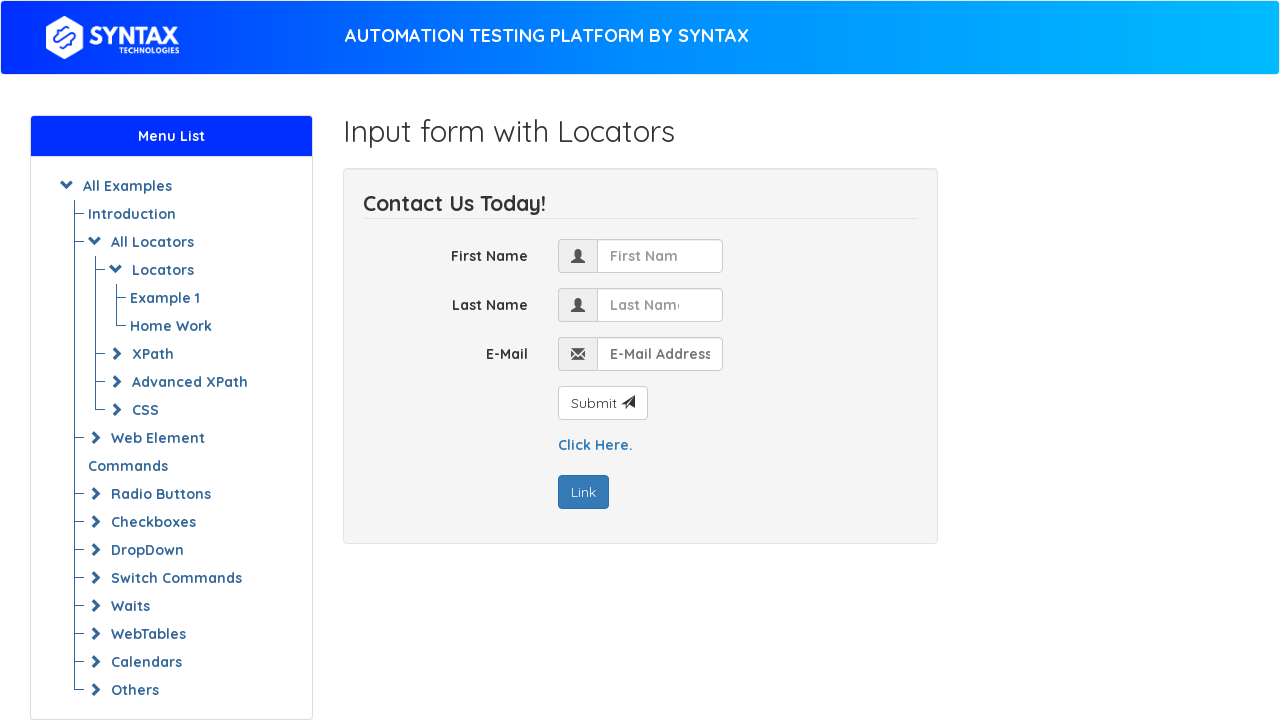

Clicked first button element located by tag name at (602, 403) on button
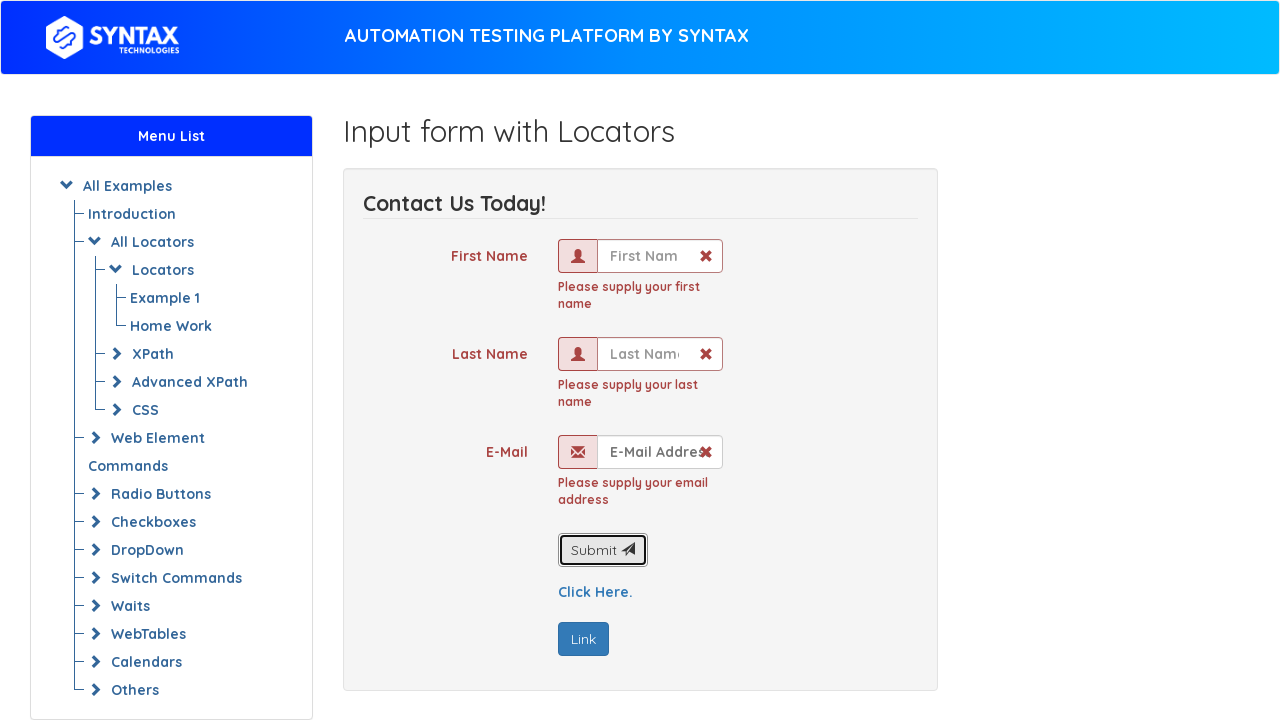

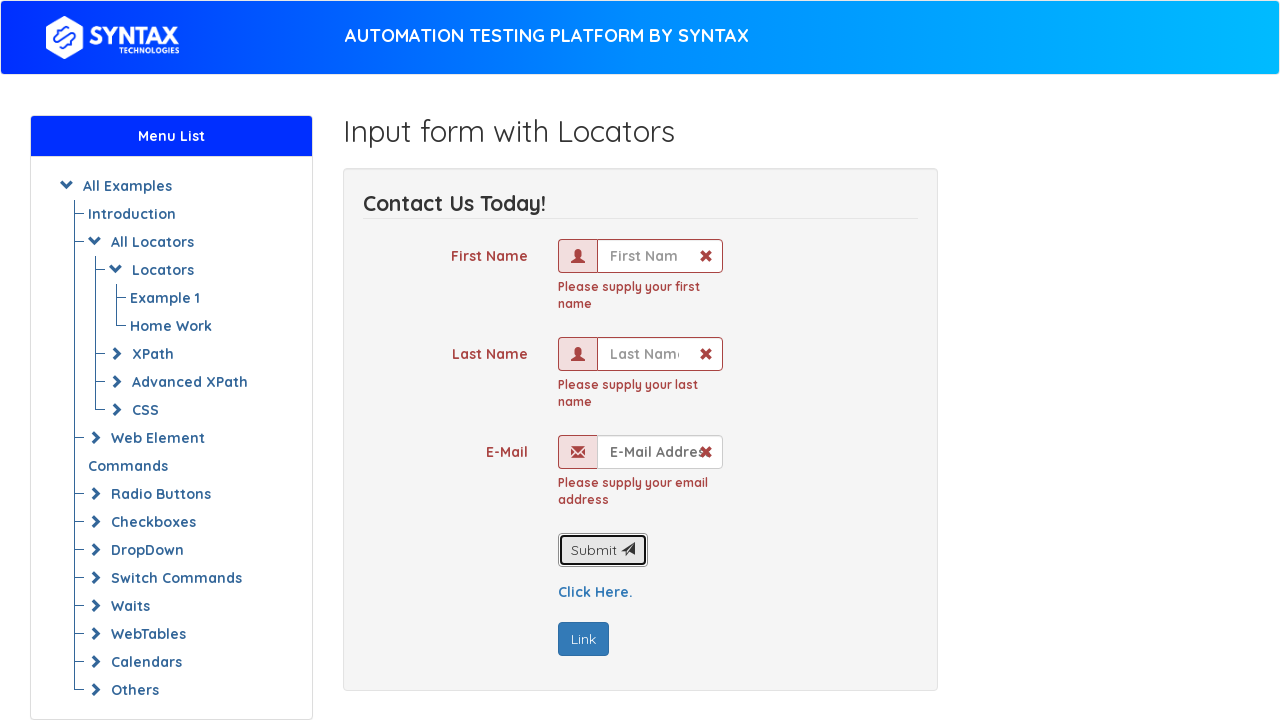